Opens Web Tables section and verifies the menu item is accessible.

Starting URL: https://demoqa.com/elements

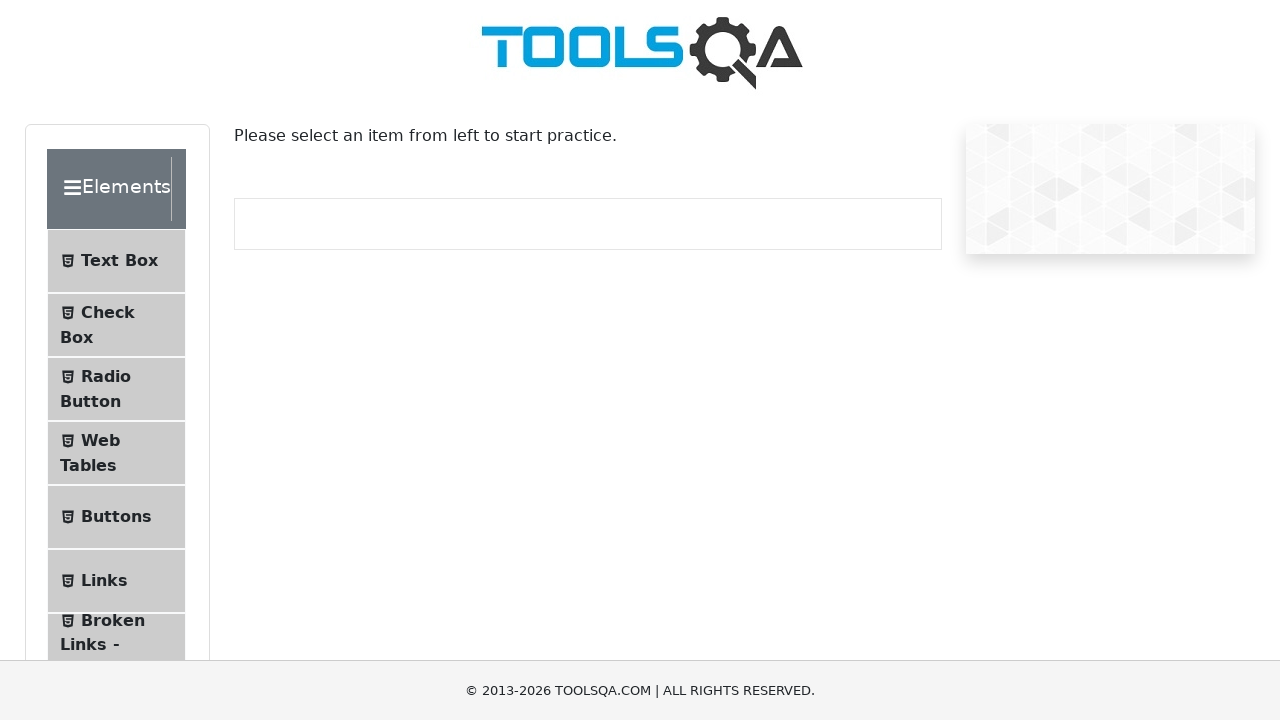

Located Web Tables menu item
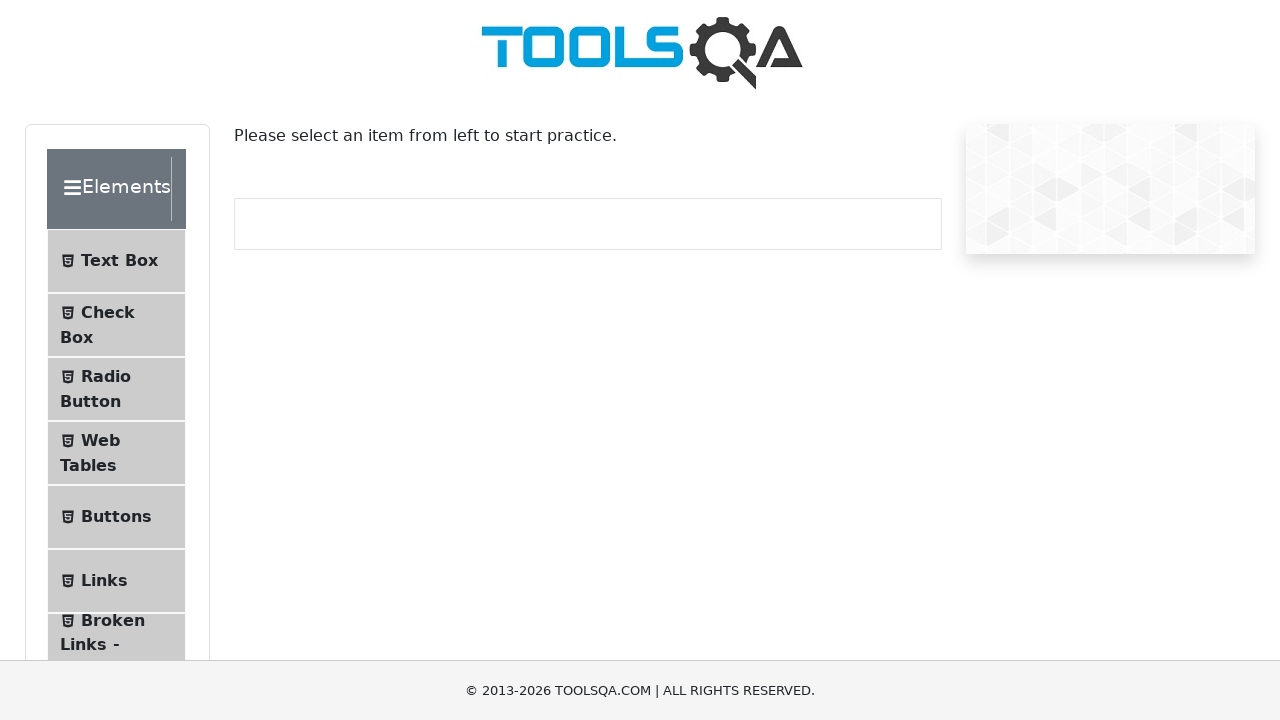

Verified Web Tables menu item has correct text
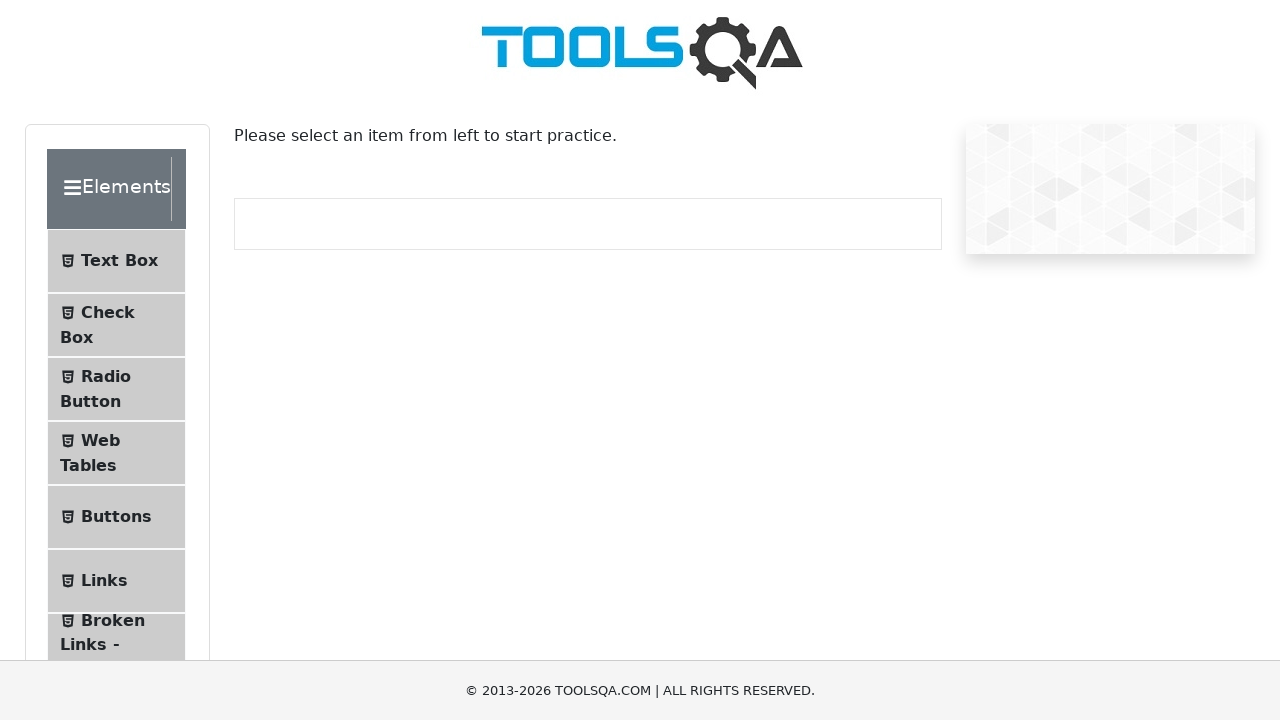

Clicked on Web Tables menu item at (100, 440) on internal:text="Web Tables"i
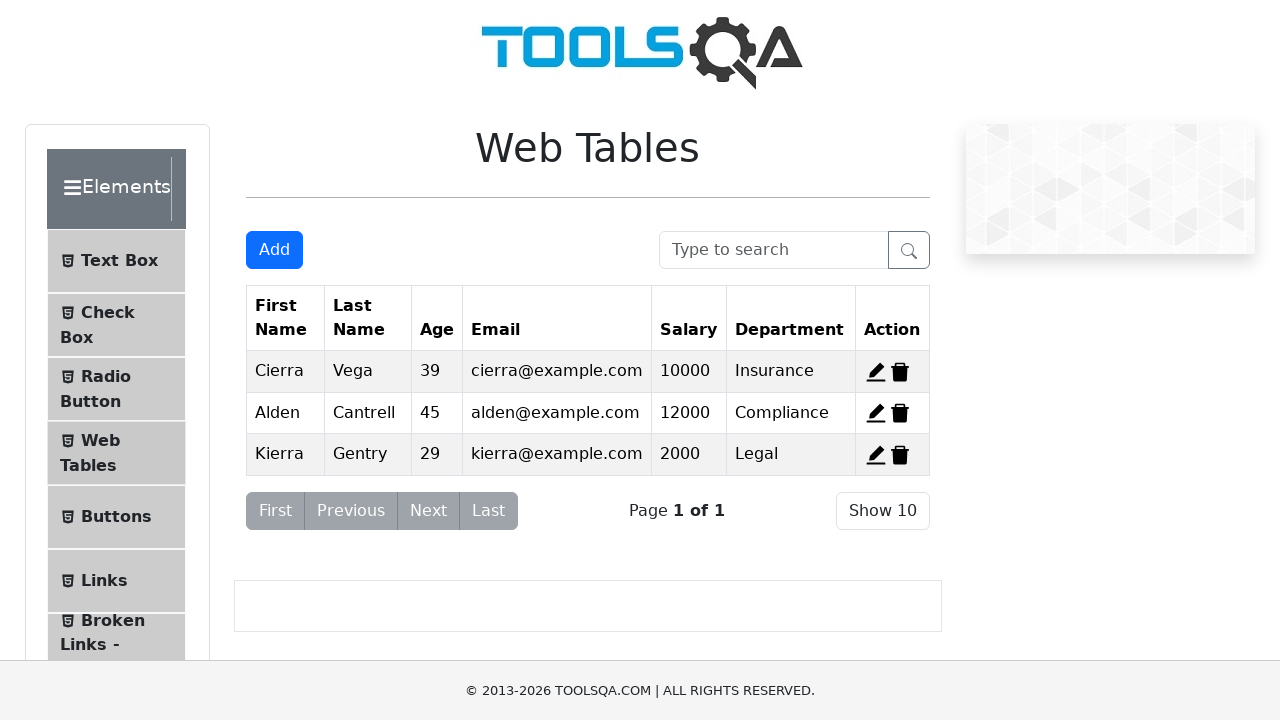

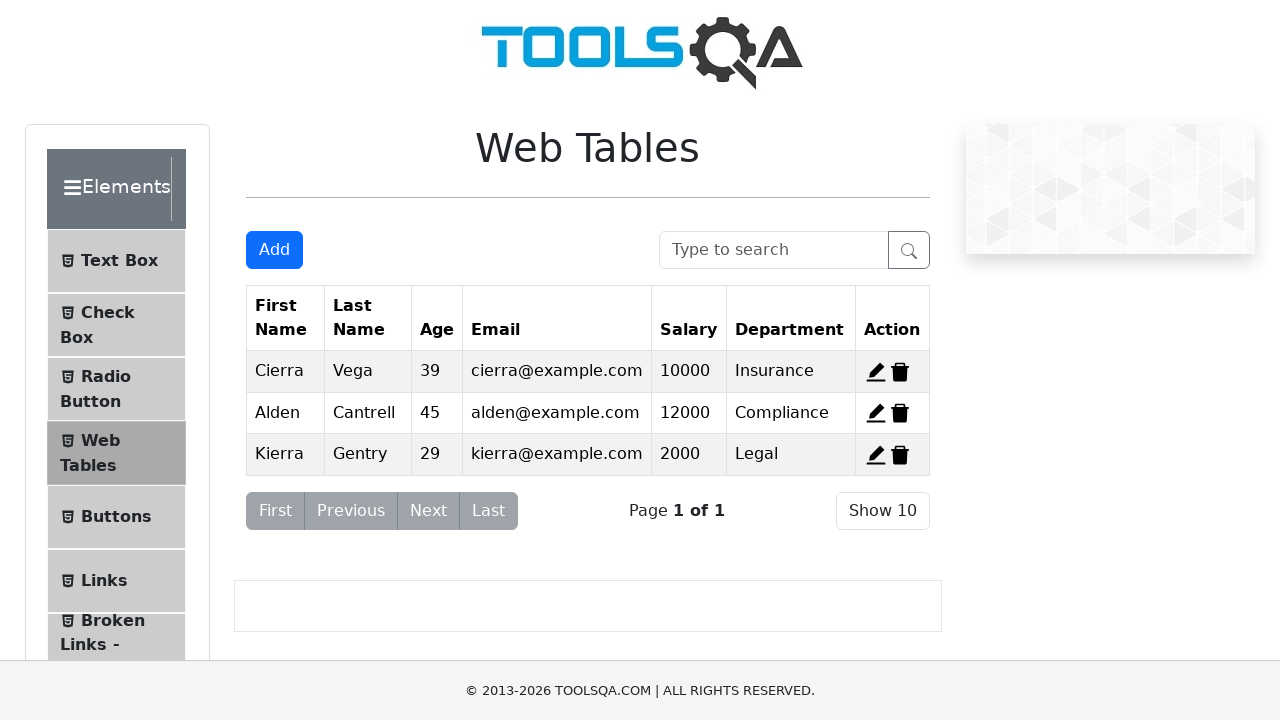